Navigates to a Korean campaign listing page (tenping.kr) and verifies that the campaign list items are loaded and displayed.

Starting URL: https://tenping.kr/Home/List?Campaign_Category=0&CampaignType=578&FavoriteStatus=8702

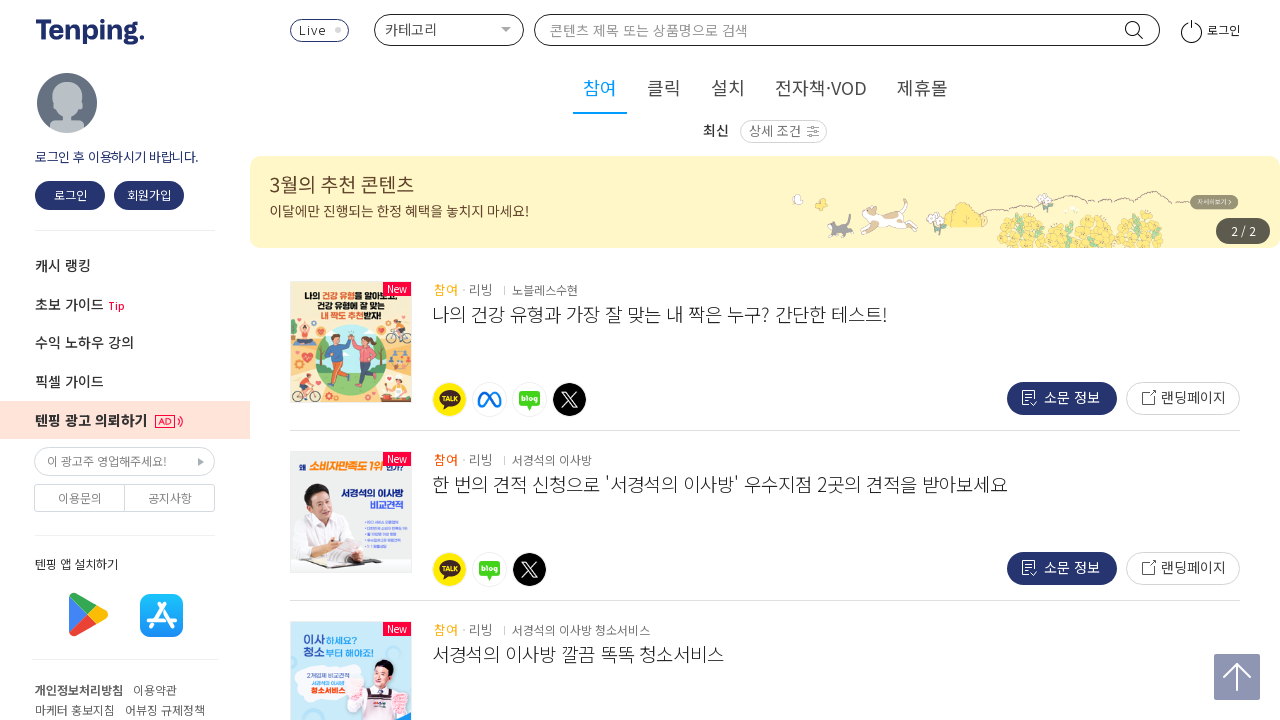

Waited for page to reach network idle state
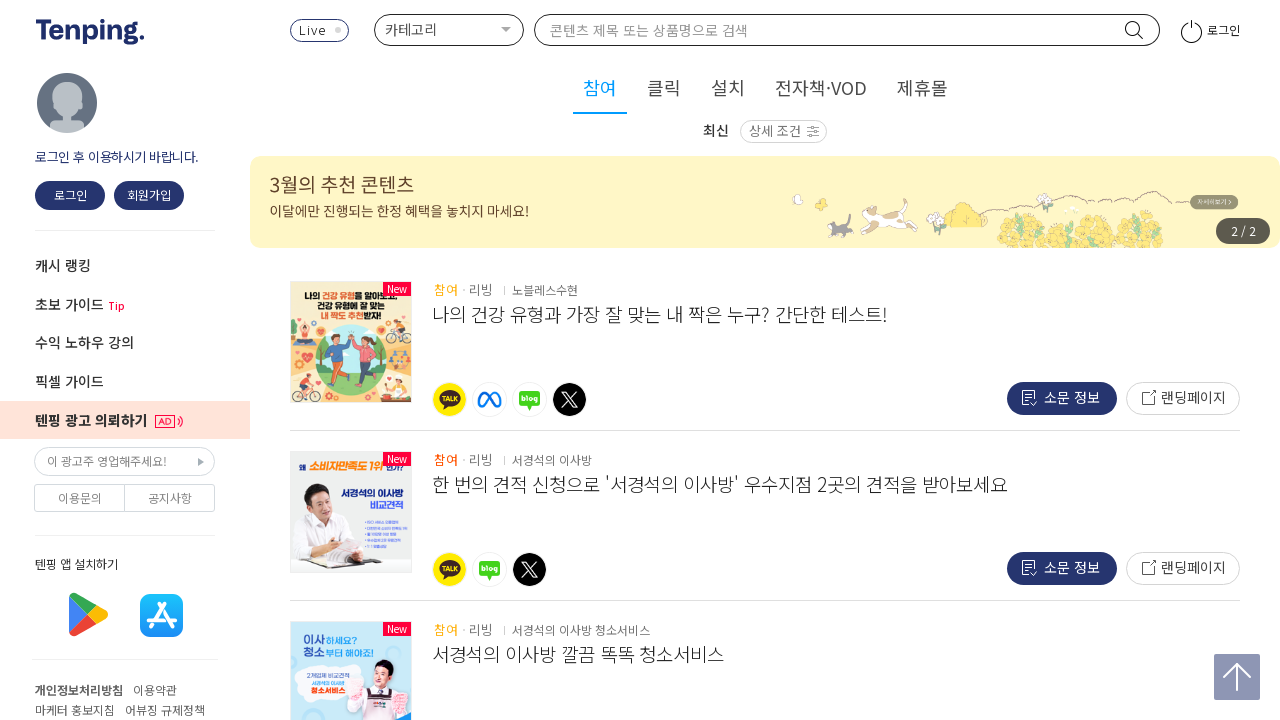

Waited 2 seconds for dynamic content to load
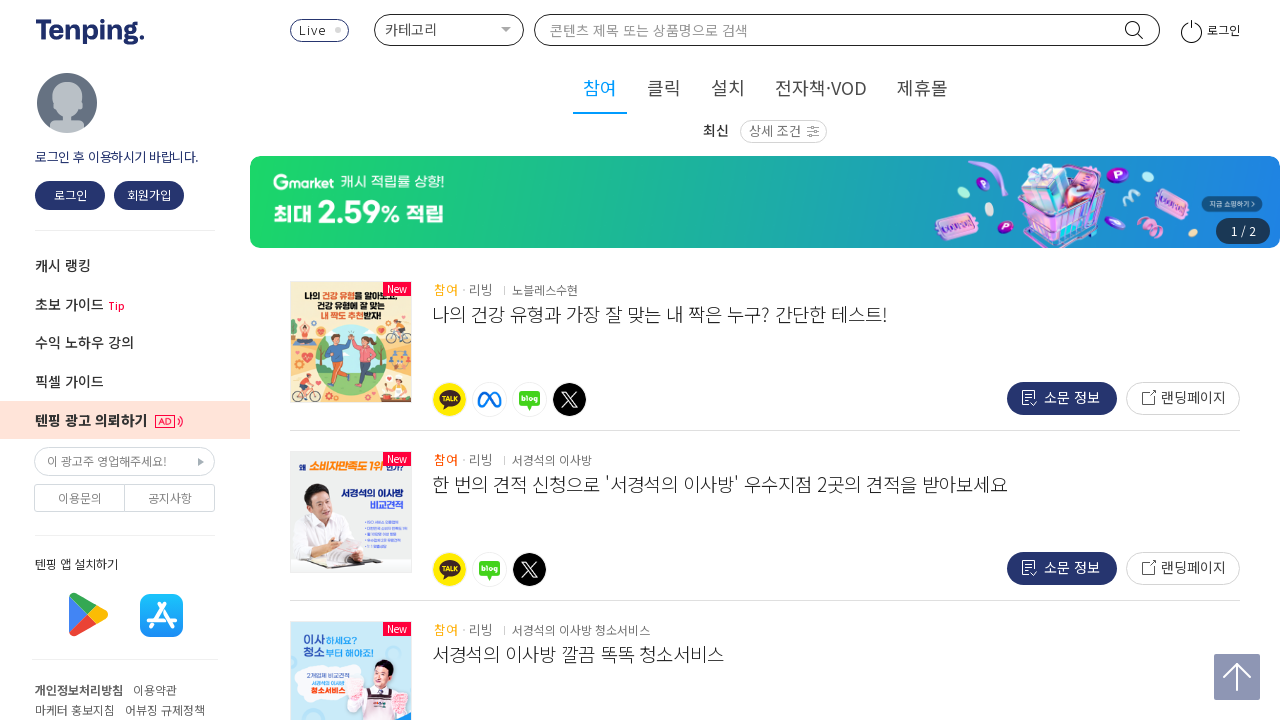

Campaign list items loaded and verified in the DOM
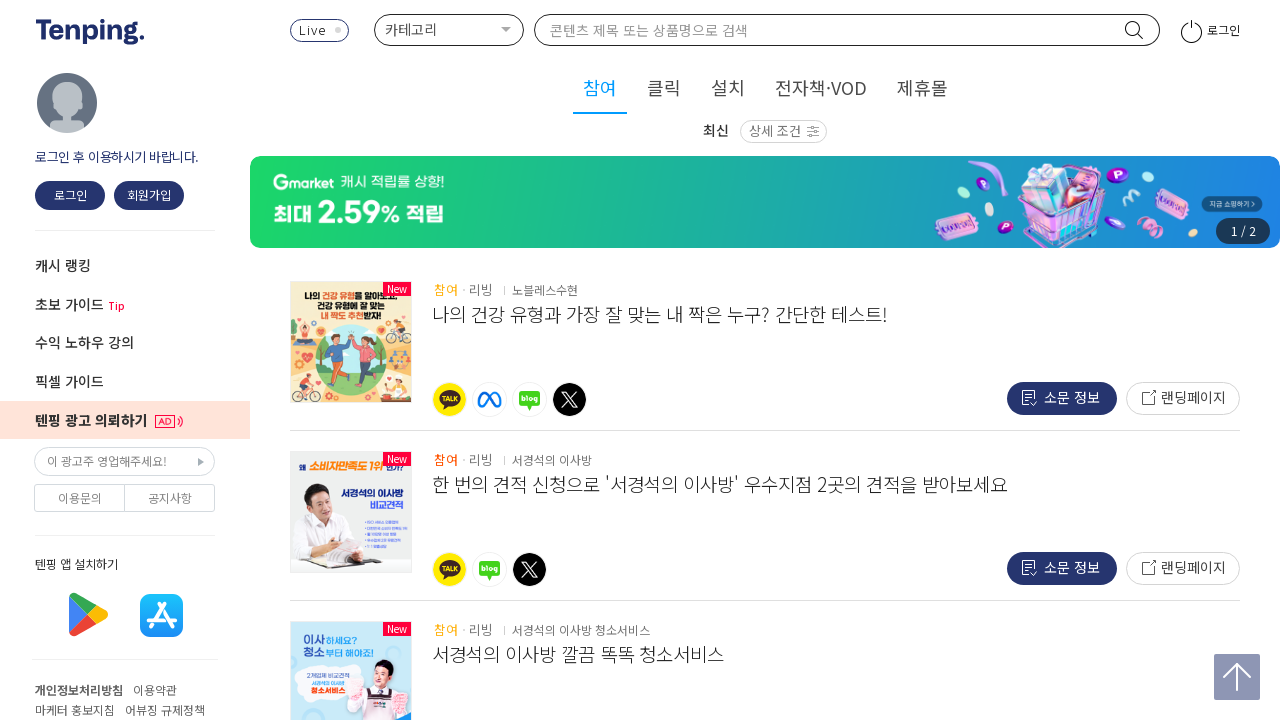

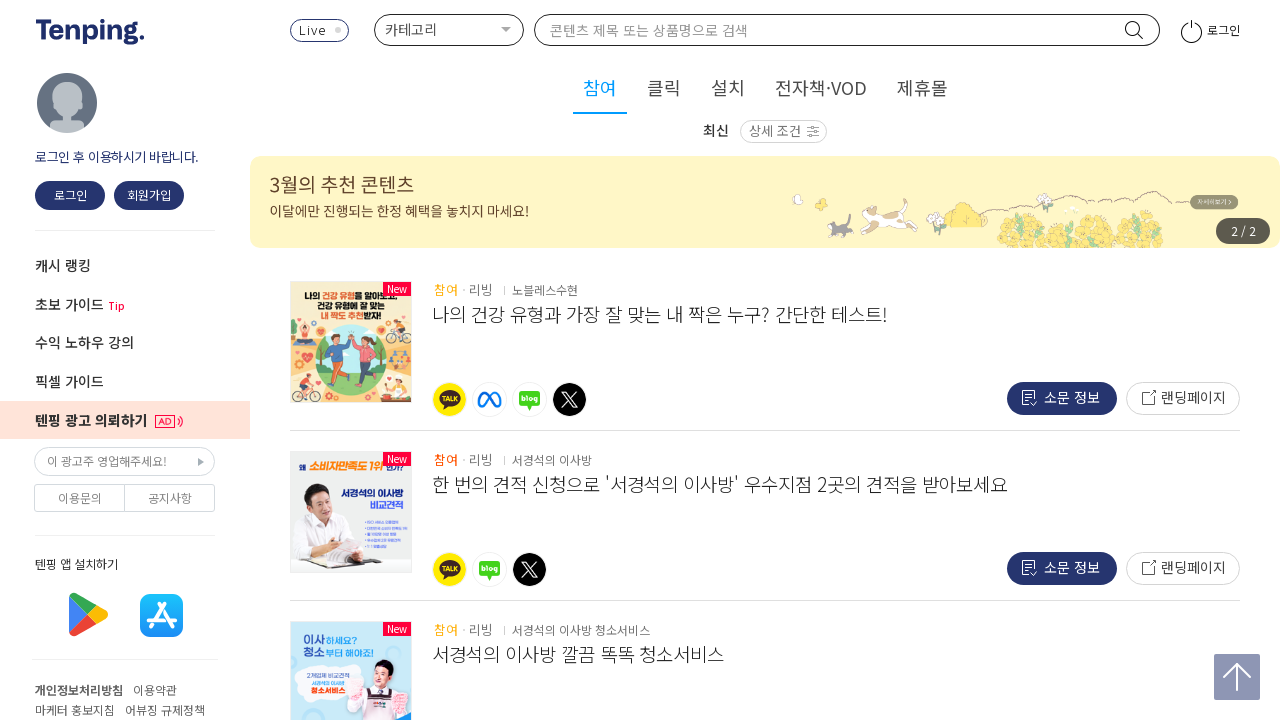